beforeEach setup that navigates to homepage - serves as a basic page load verification test

Starting URL: https://airoam-test-jykgxvp5o-lees-projects-460fb22d.vercel.app/

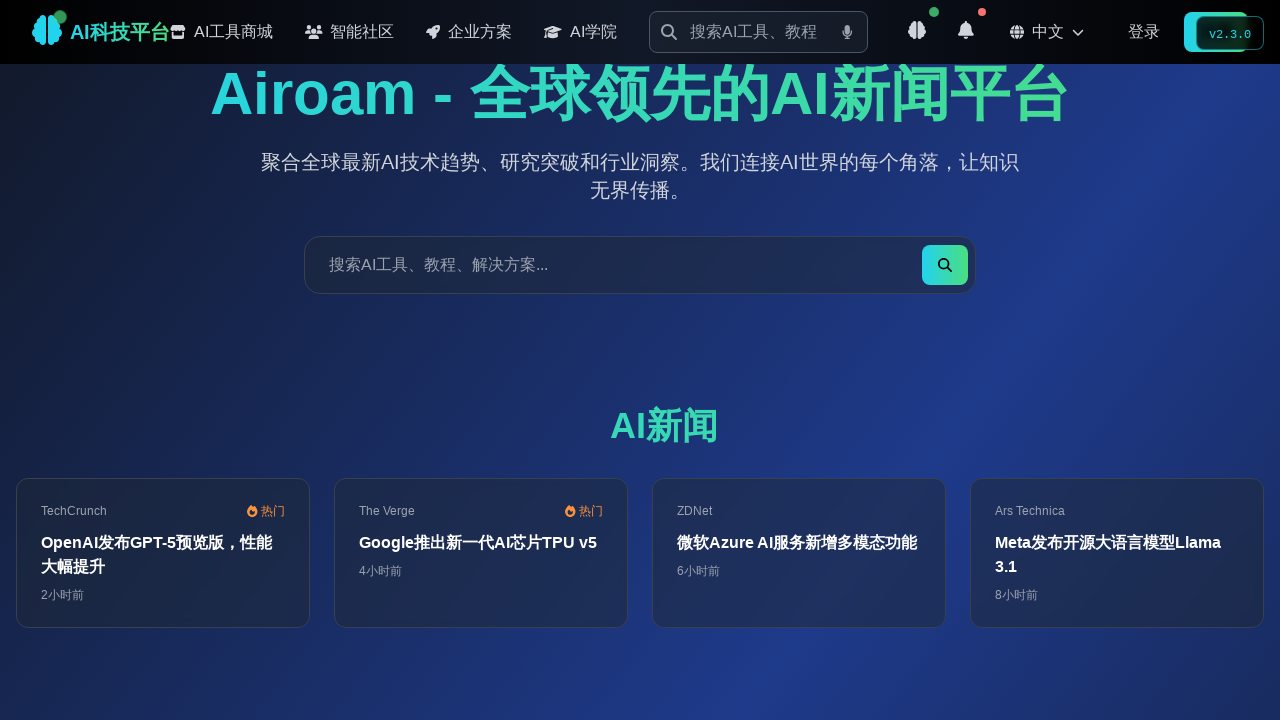

Navigated to homepage
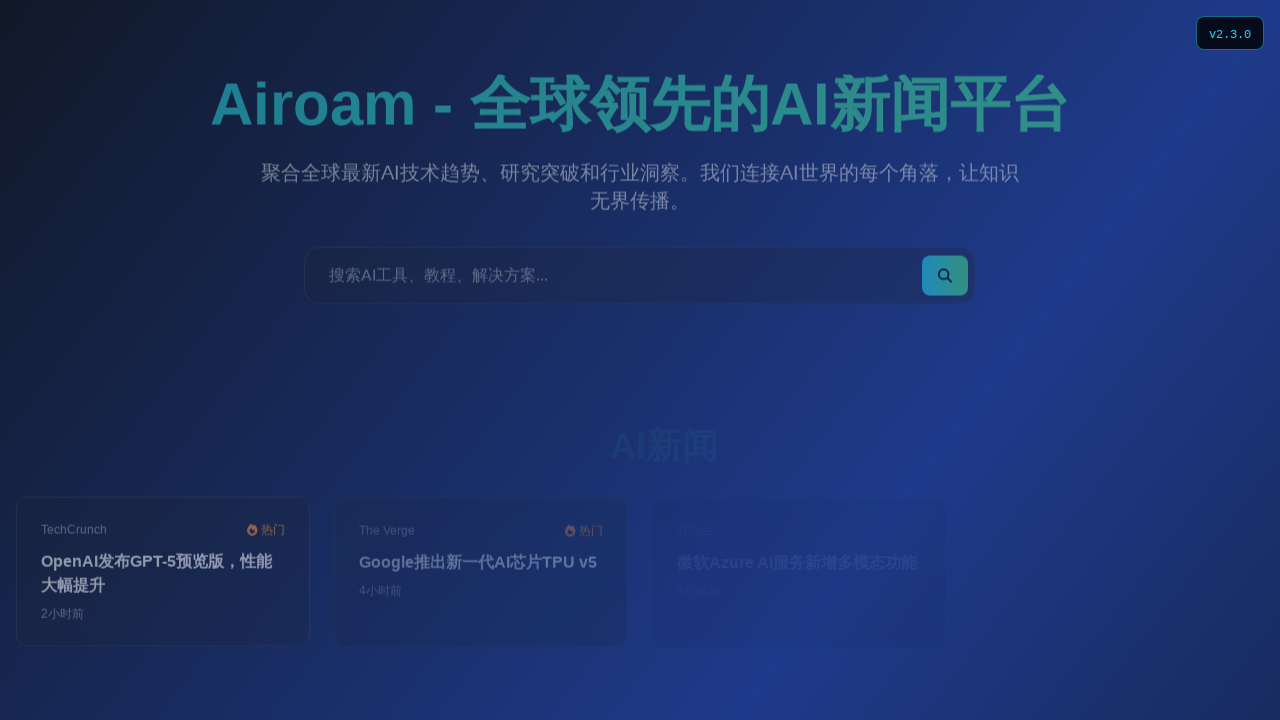

Page DOM content fully loaded
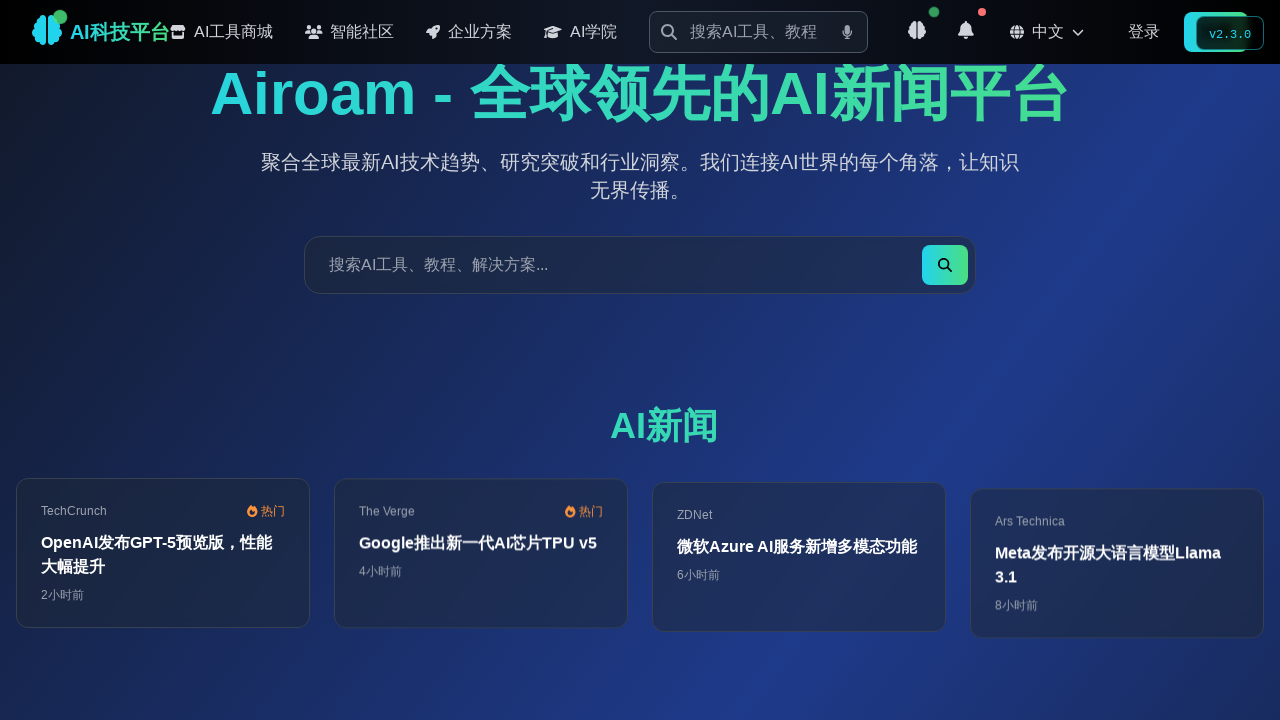

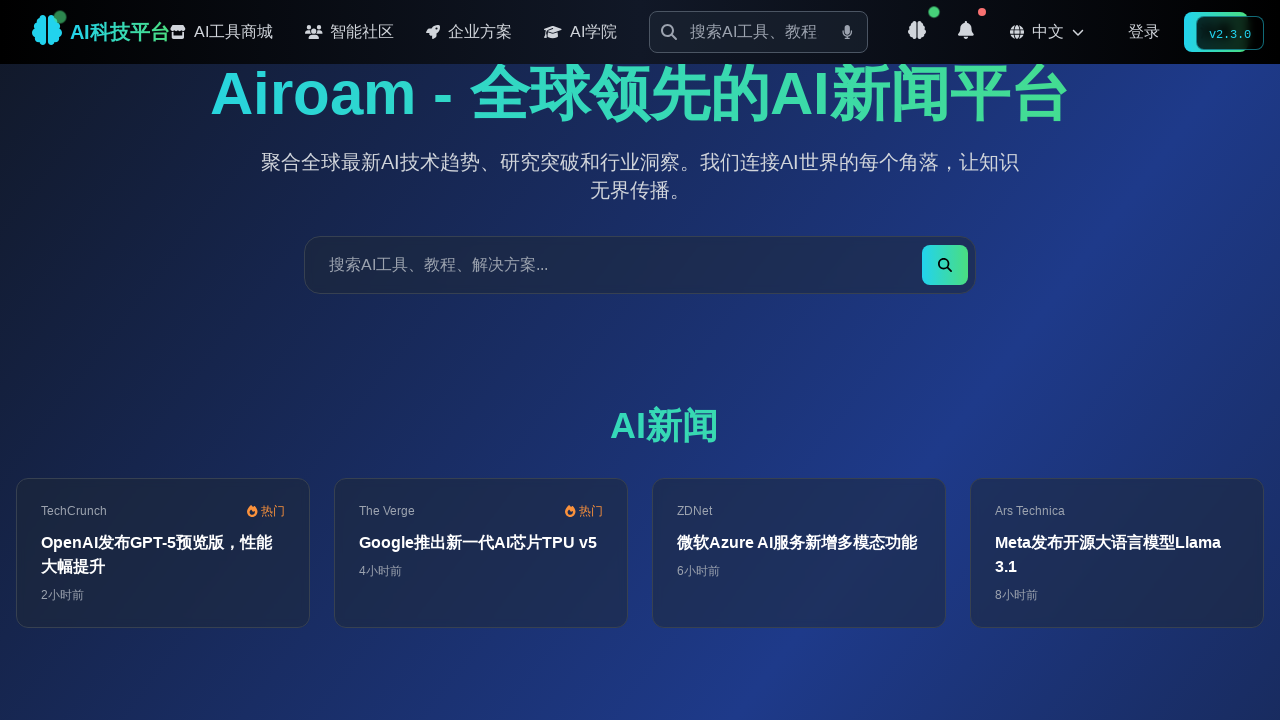